Navigates to the Rahul Shetty Academy Selenium Practice offers page. The original script appears incomplete with no actions performed after navigation.

Starting URL: https://rahulshettyacademy.com/seleniumPractise/#/offers

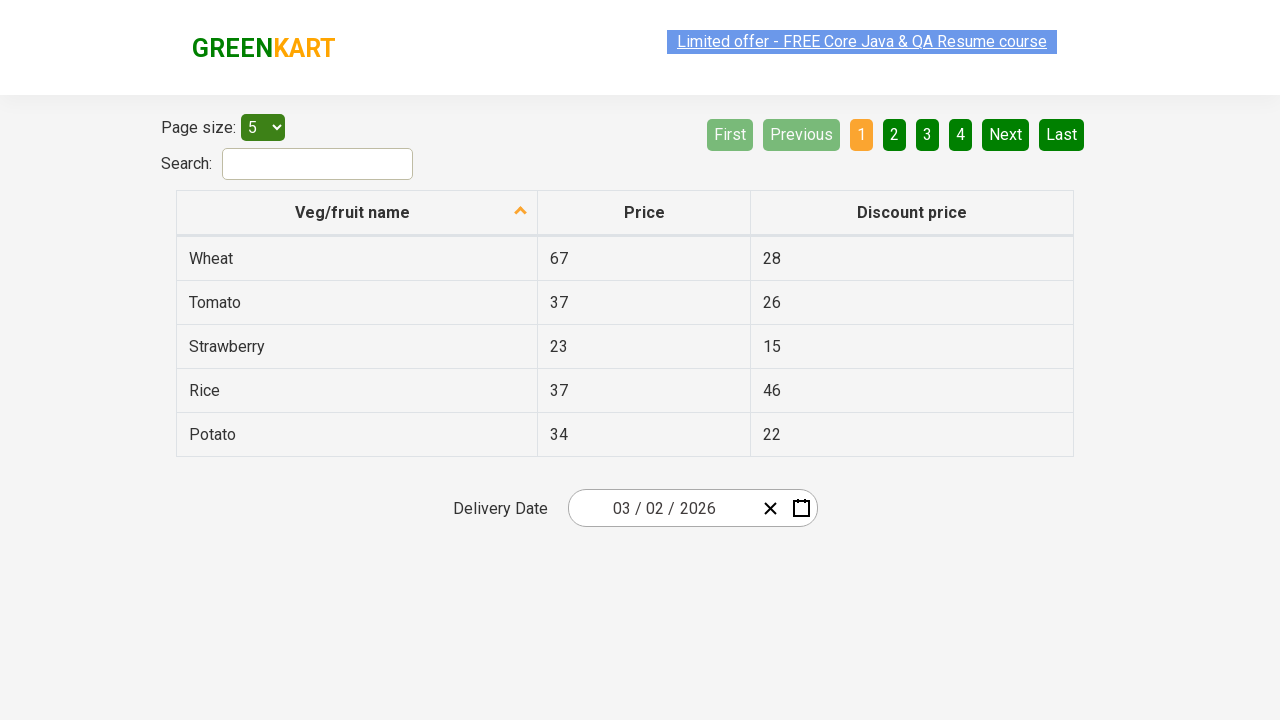

Waited for page to load with networkidle state
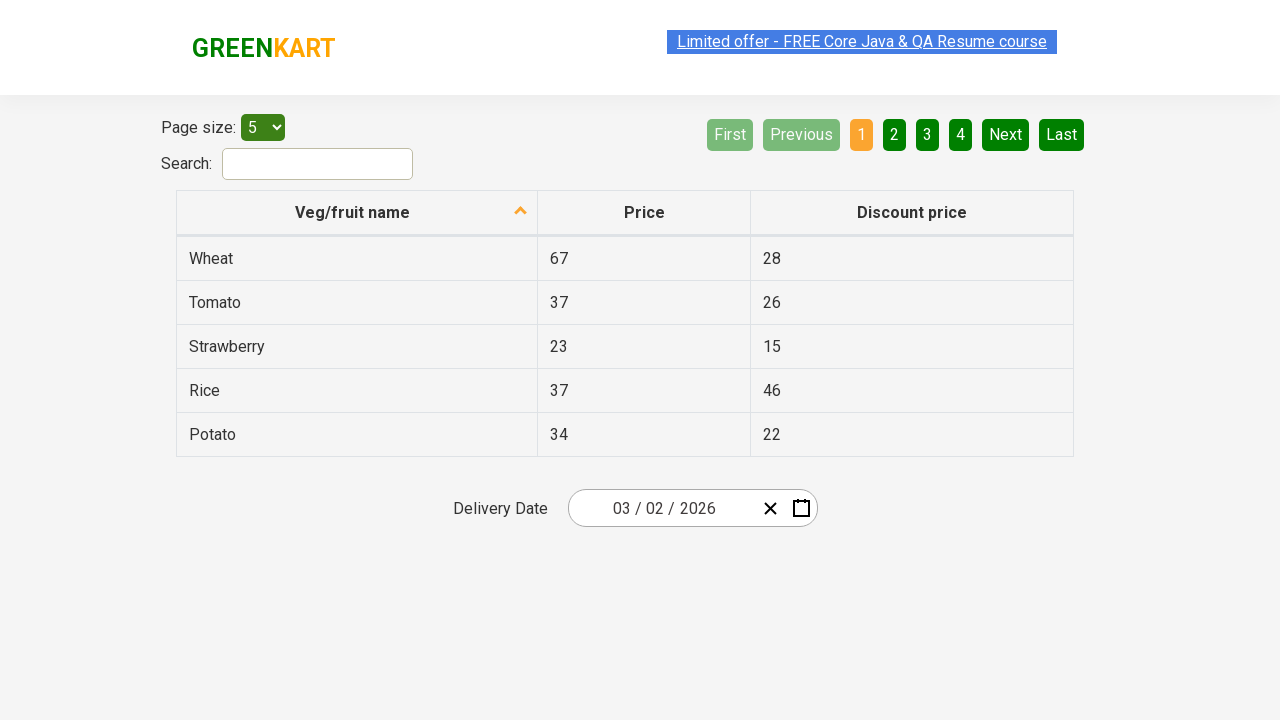

Verified offers page loaded by confirming table element is present
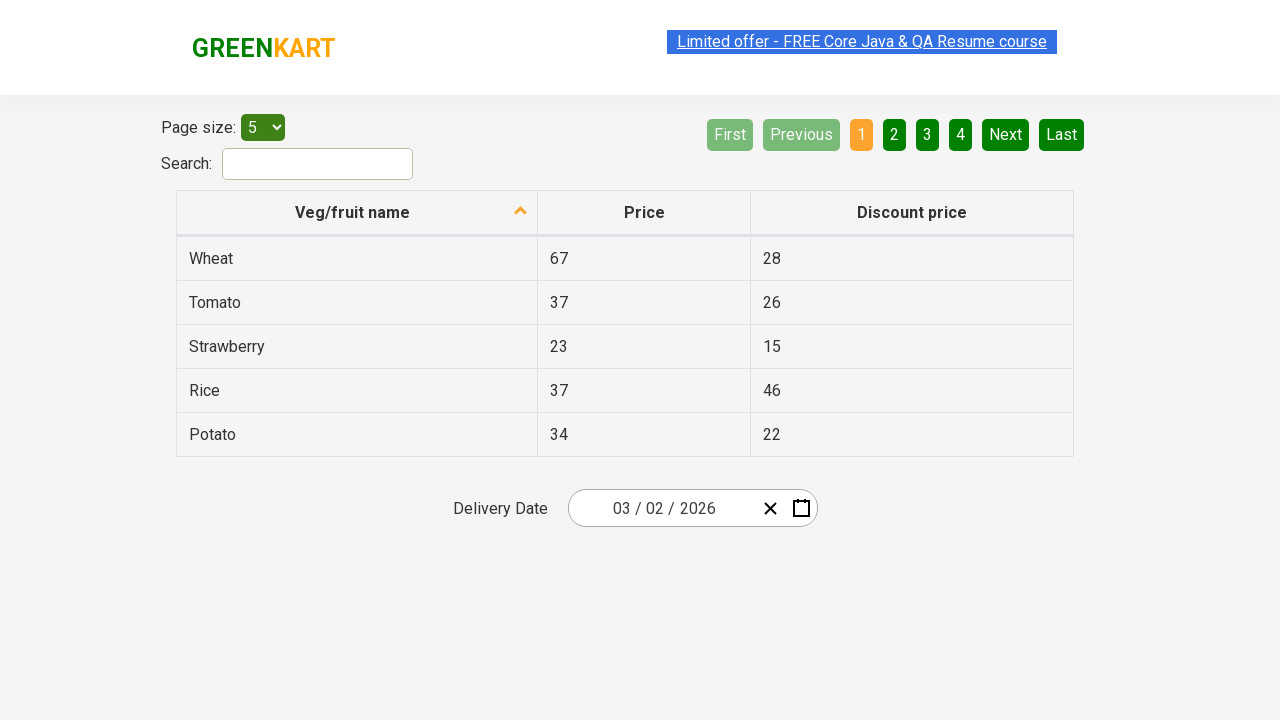

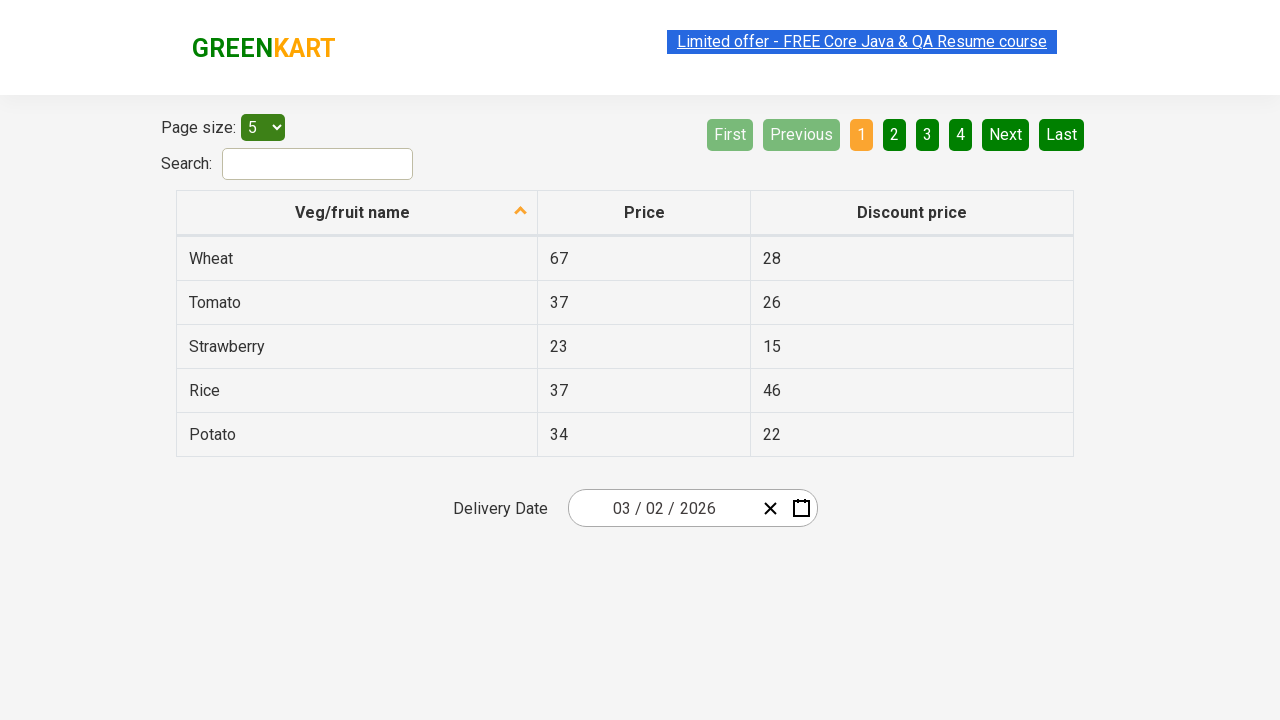